Tests dynamic content loading by clicking a Start button and waiting for the "Hello World!" text to appear after a loading animation completes.

Starting URL: https://the-internet.herokuapp.com/dynamic_loading/1

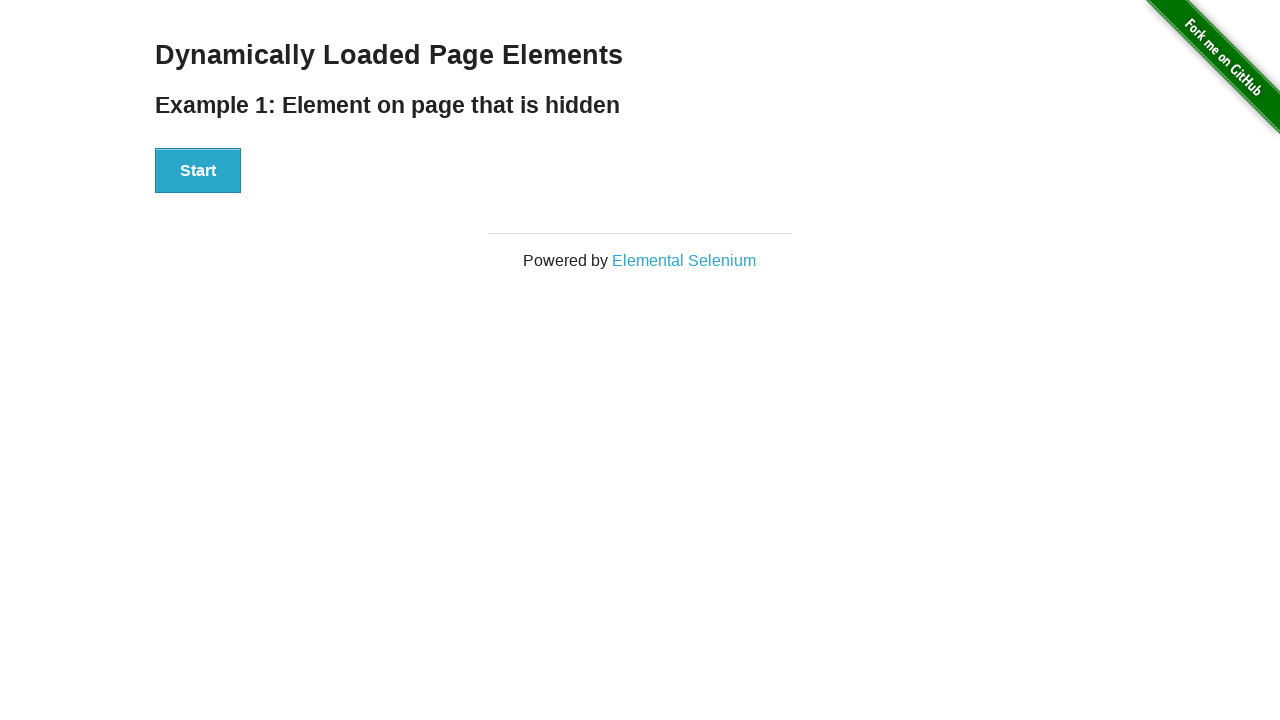

Navigated to dynamic loading test page
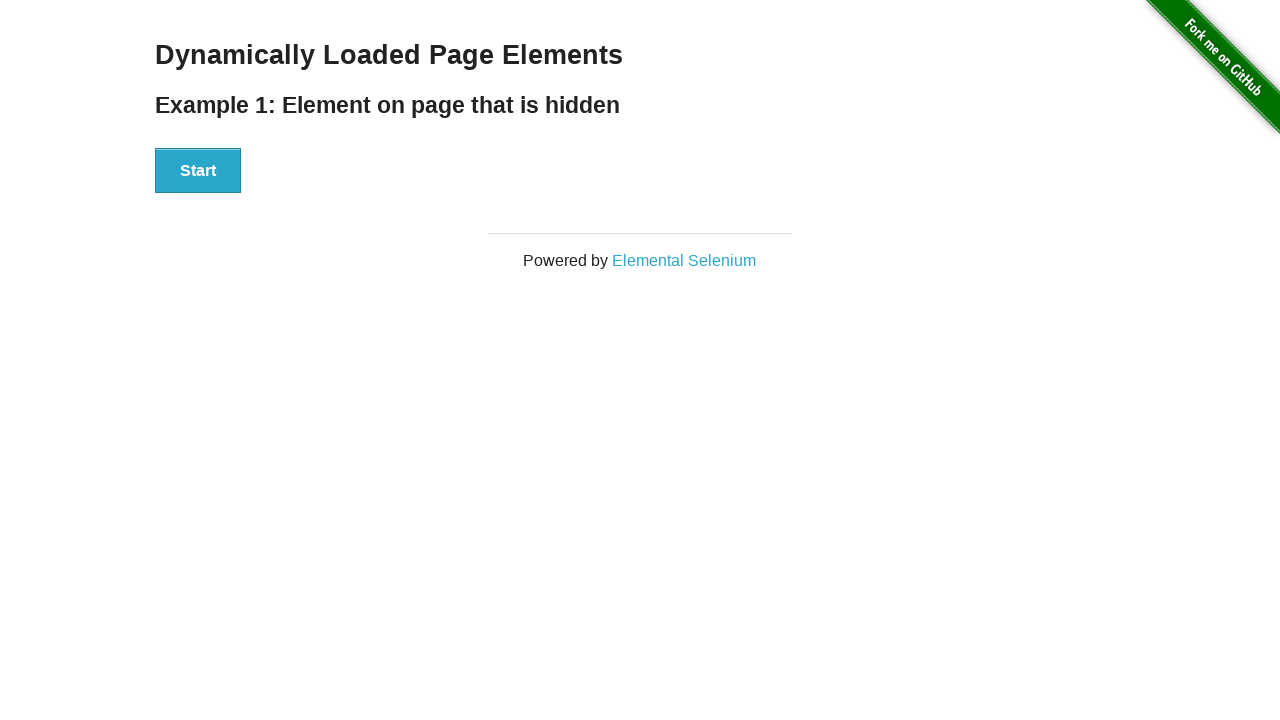

Clicked the Start button to trigger dynamic content loading at (198, 171) on xpath=//div[@id='start']//button
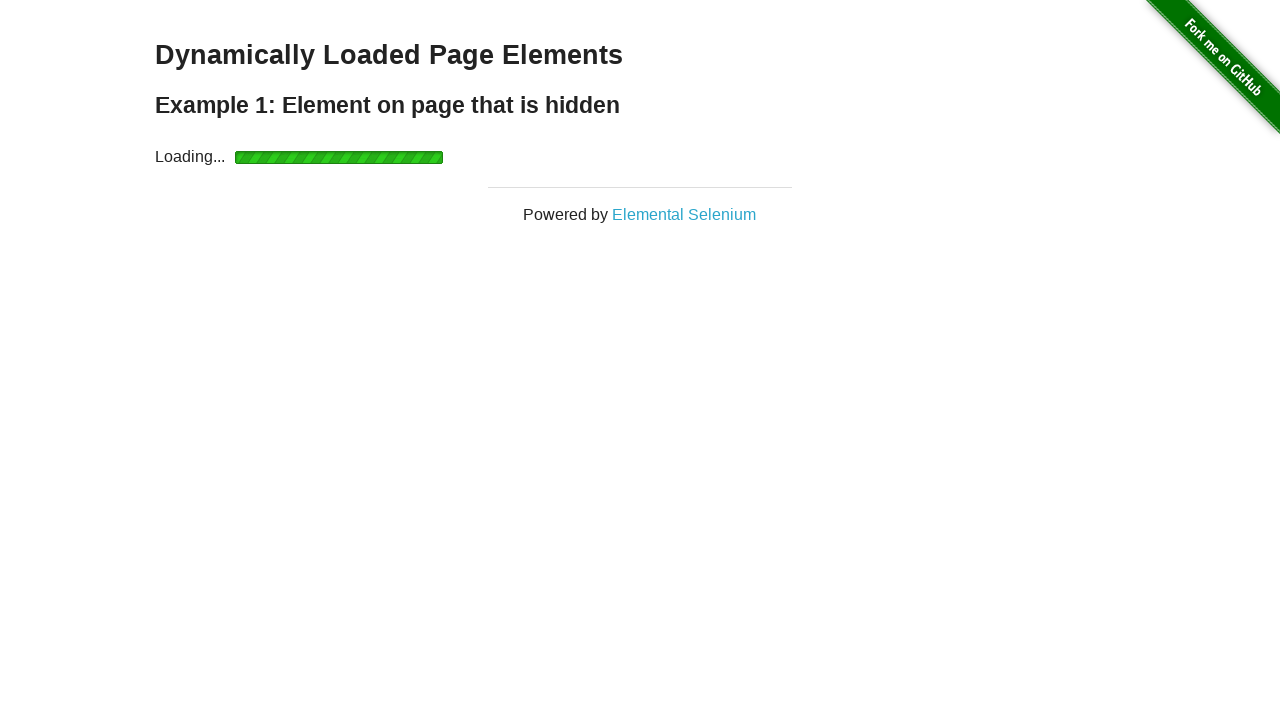

Loading animation completed and 'Hello World!' text appeared
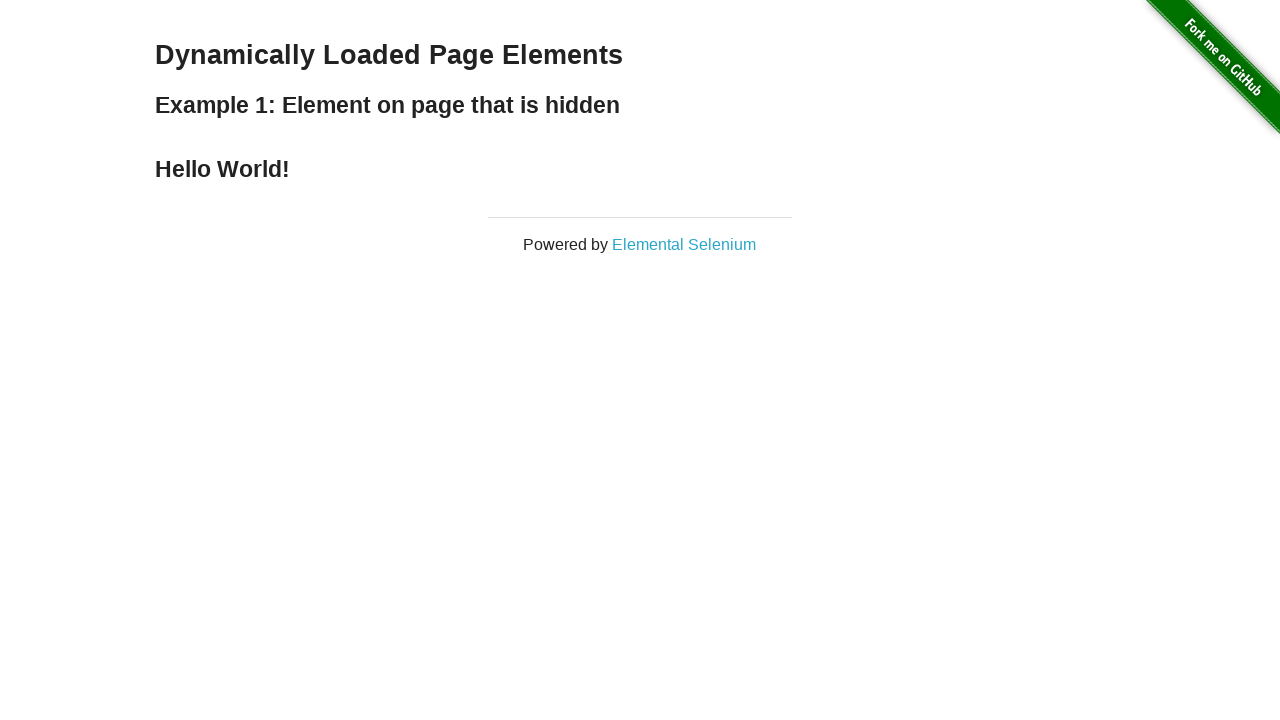

Verified that the displayed text is 'Hello World!'
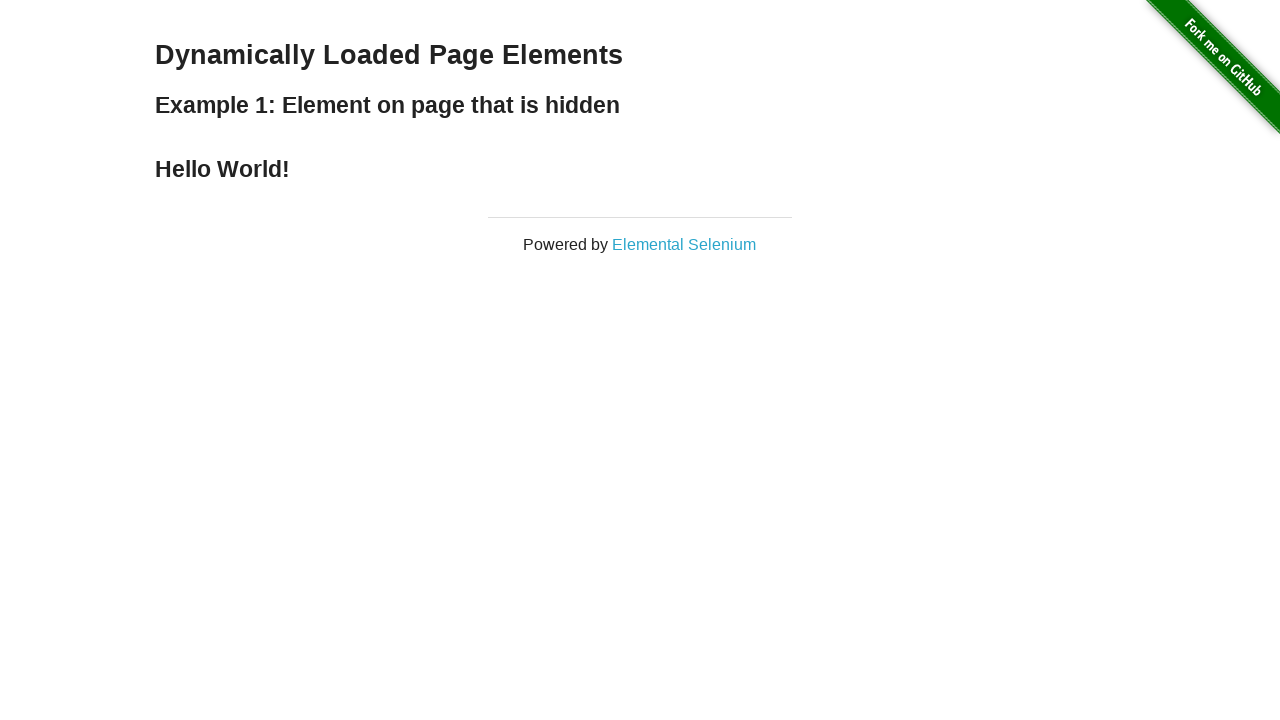

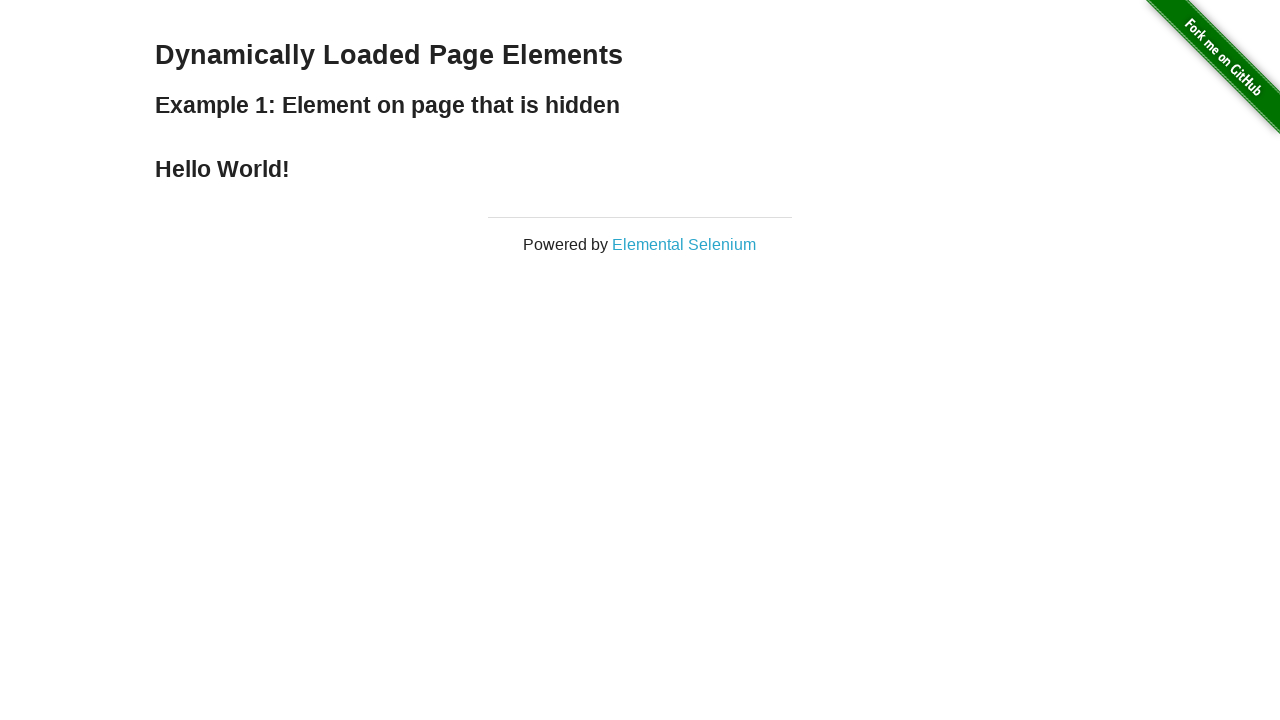